Tests hover functionality by hovering over the first avatar and verifying that the caption/additional user information appears on the page.

Starting URL: http://the-internet.herokuapp.com/hovers

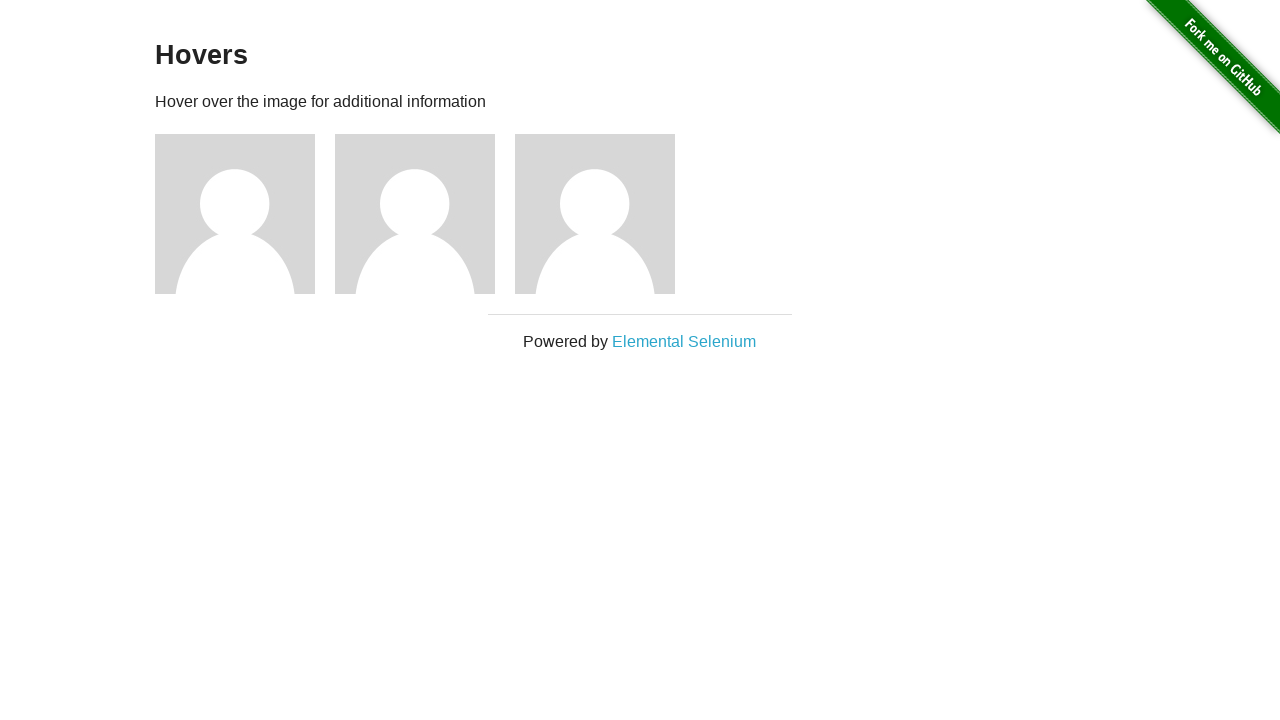

Located the first avatar element
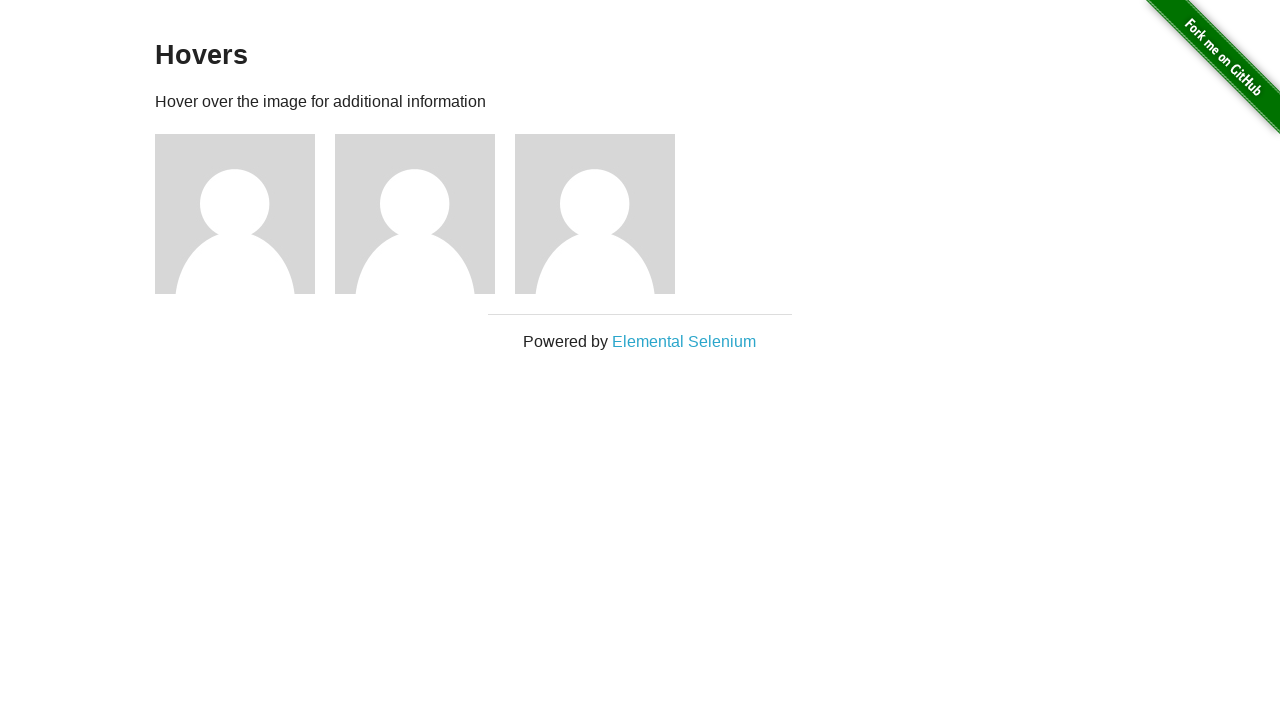

Hovered over the first avatar at (245, 214) on .figure >> nth=0
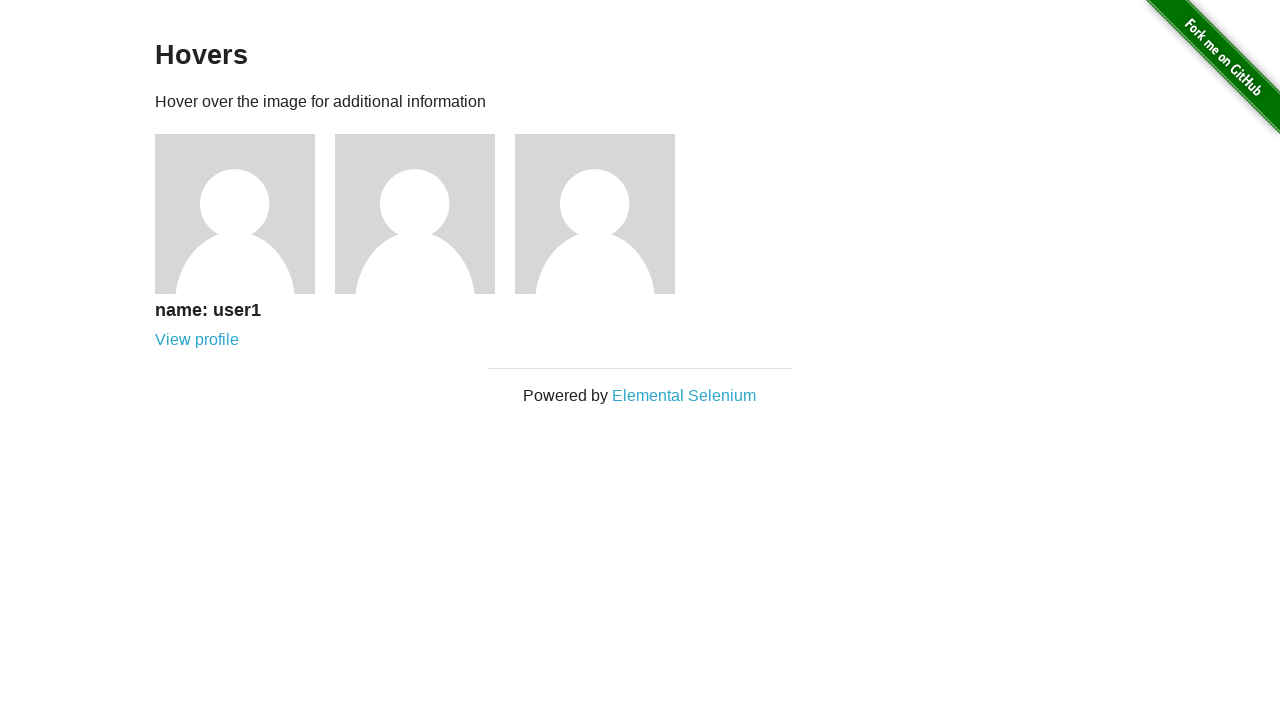

Located the caption element
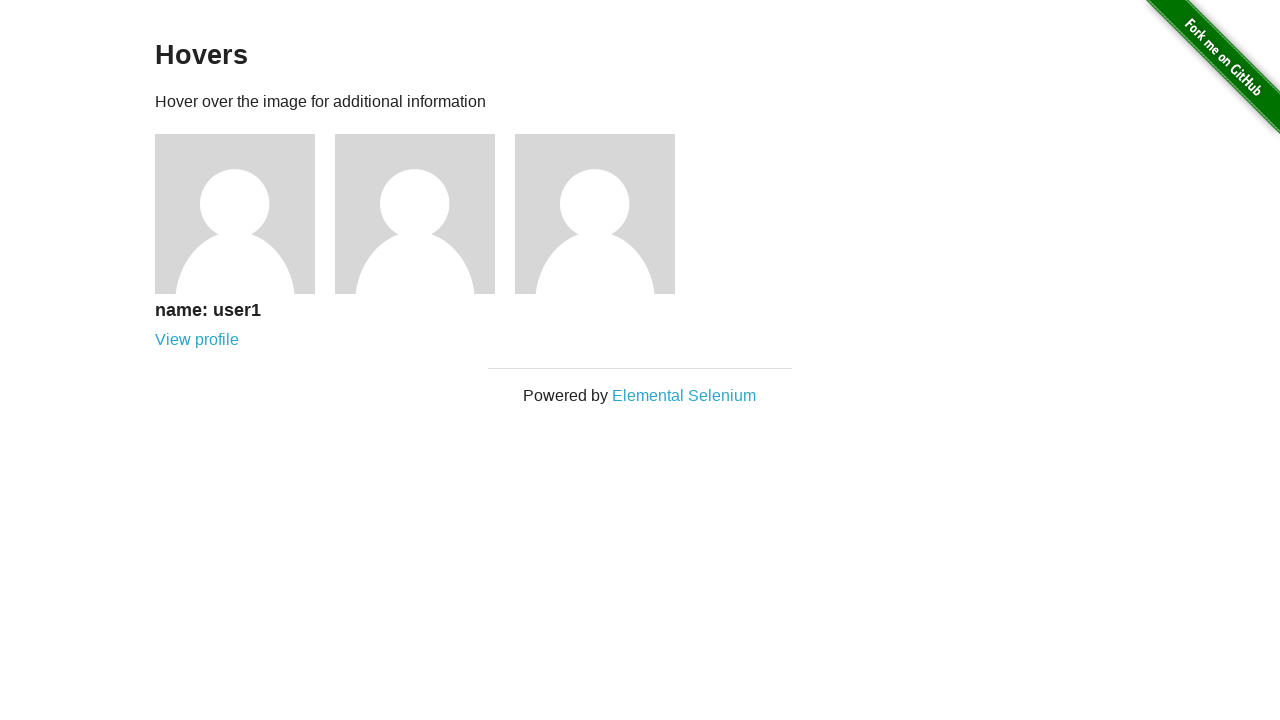

Verified that the caption is visible on hover
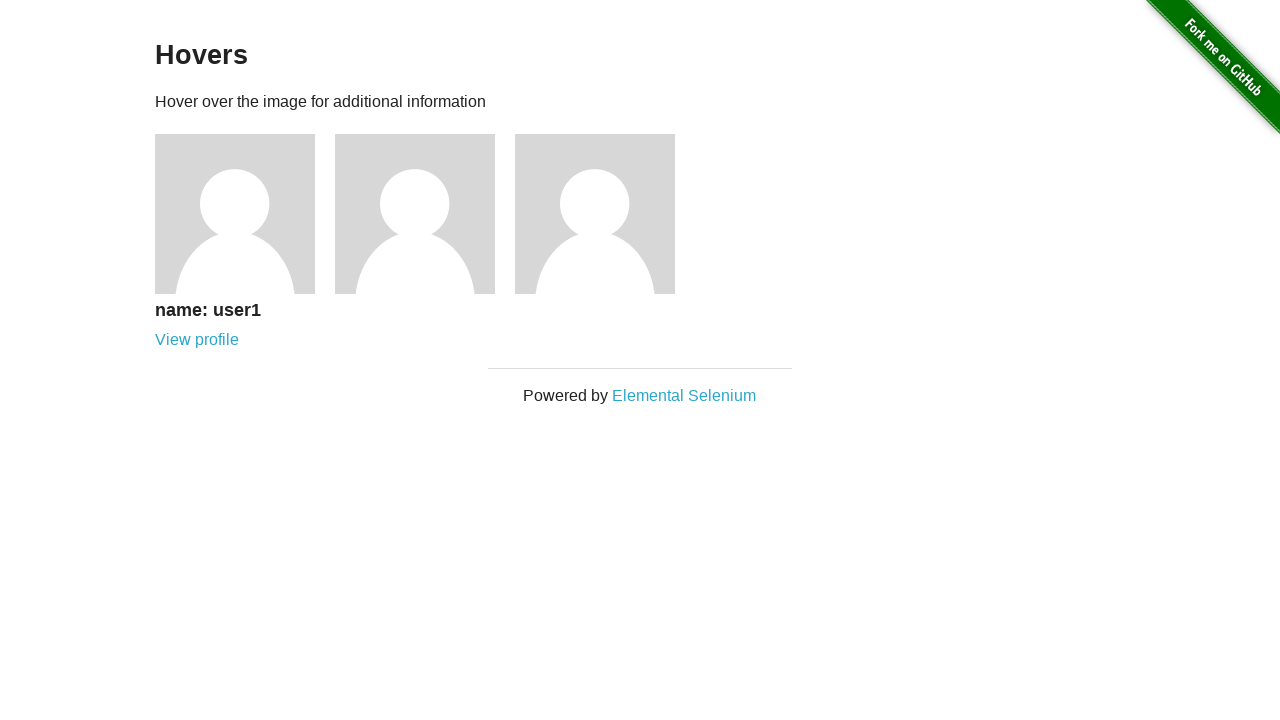

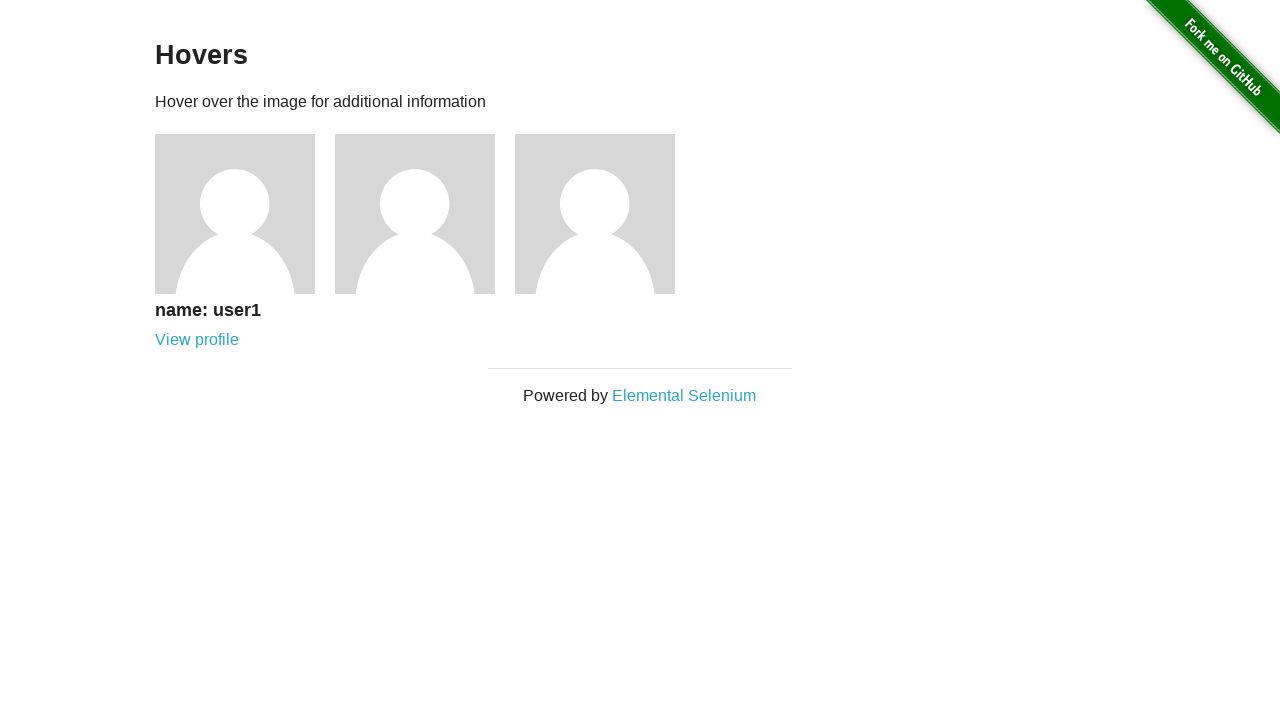